Tests that Clear completed button is hidden when there are no completed items

Starting URL: https://demo.playwright.dev/todomvc/

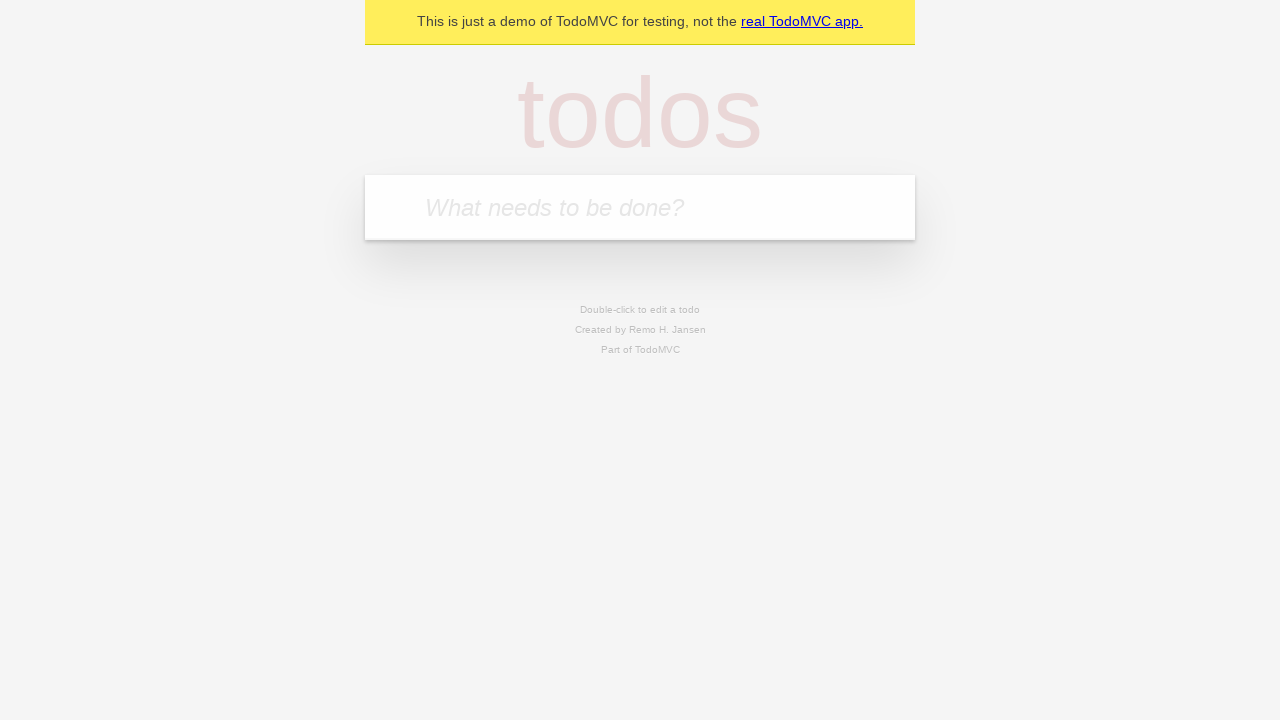

Filled todo input with 'buy some cheese' on internal:attr=[placeholder="What needs to be done?"i]
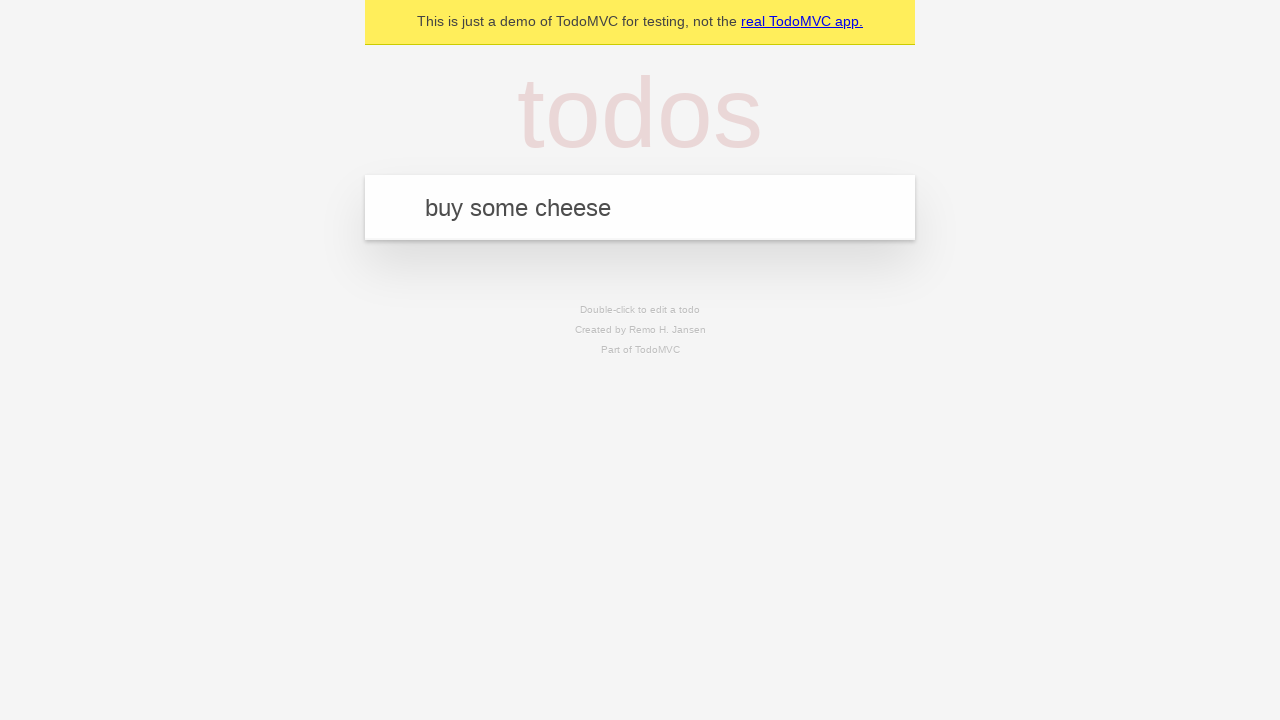

Pressed Enter to create first todo on internal:attr=[placeholder="What needs to be done?"i]
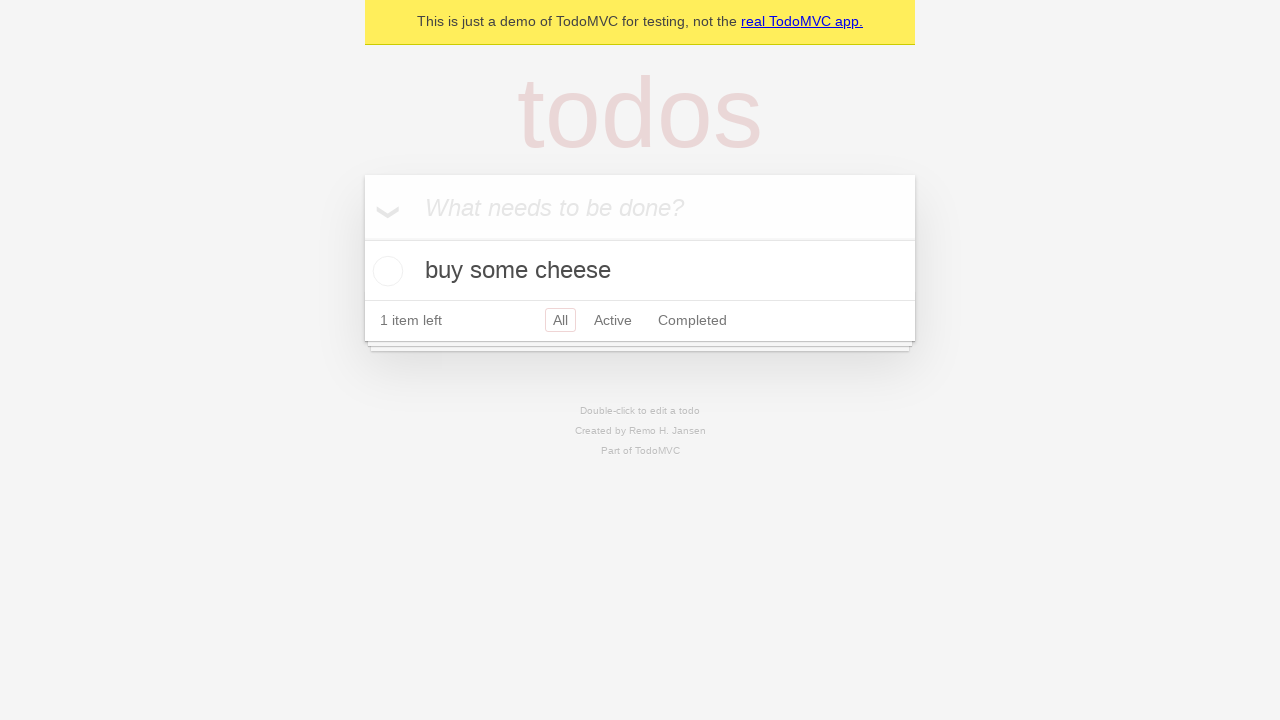

Filled todo input with 'feed the cat' on internal:attr=[placeholder="What needs to be done?"i]
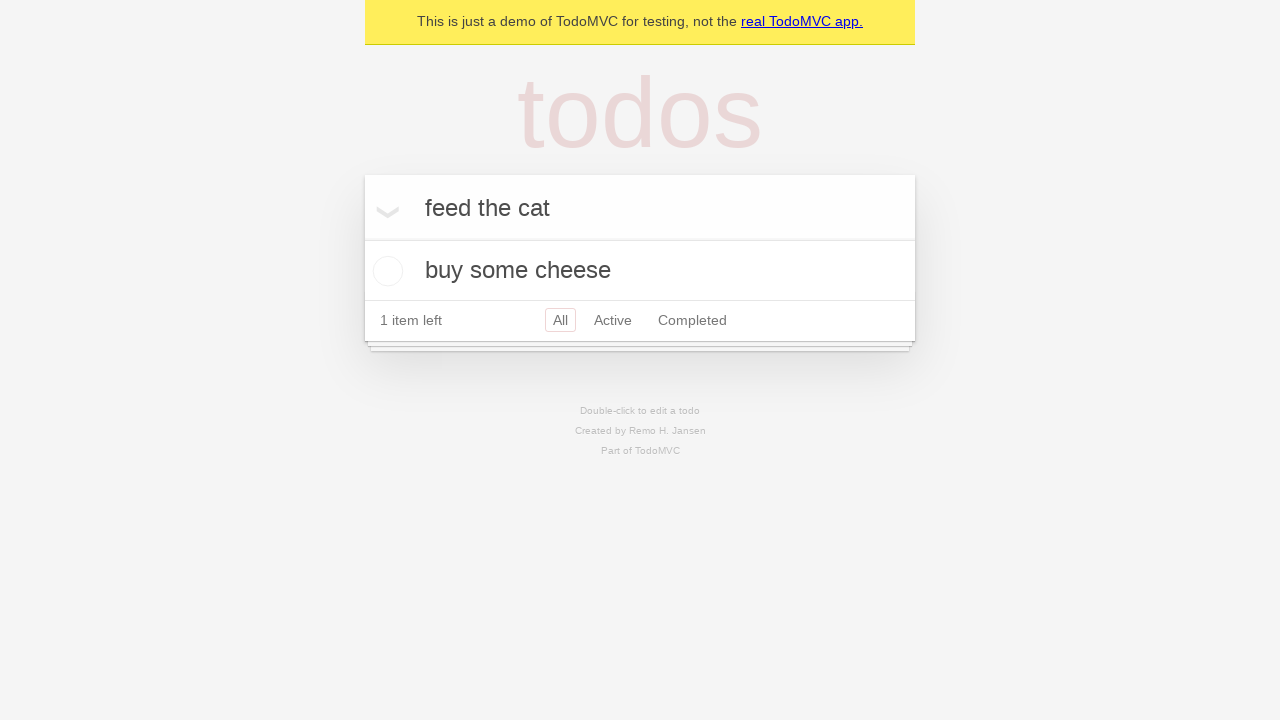

Pressed Enter to create second todo on internal:attr=[placeholder="What needs to be done?"i]
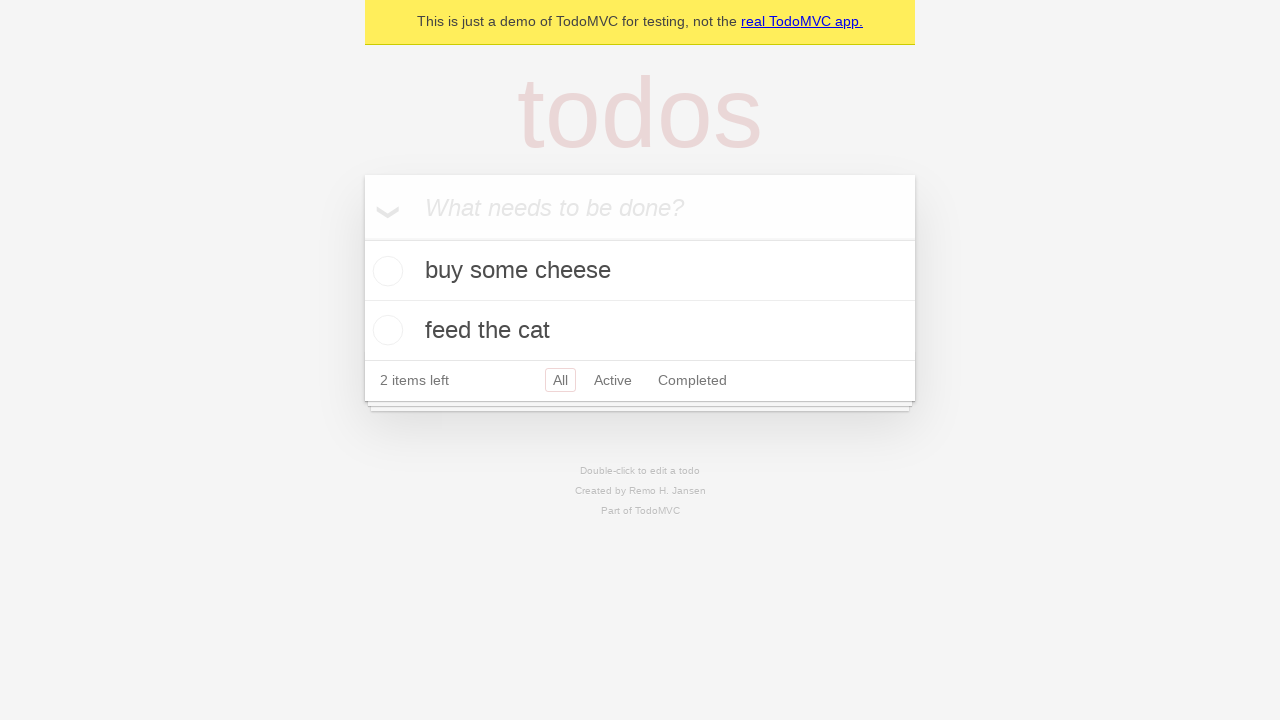

Filled todo input with 'book a doctors appointment' on internal:attr=[placeholder="What needs to be done?"i]
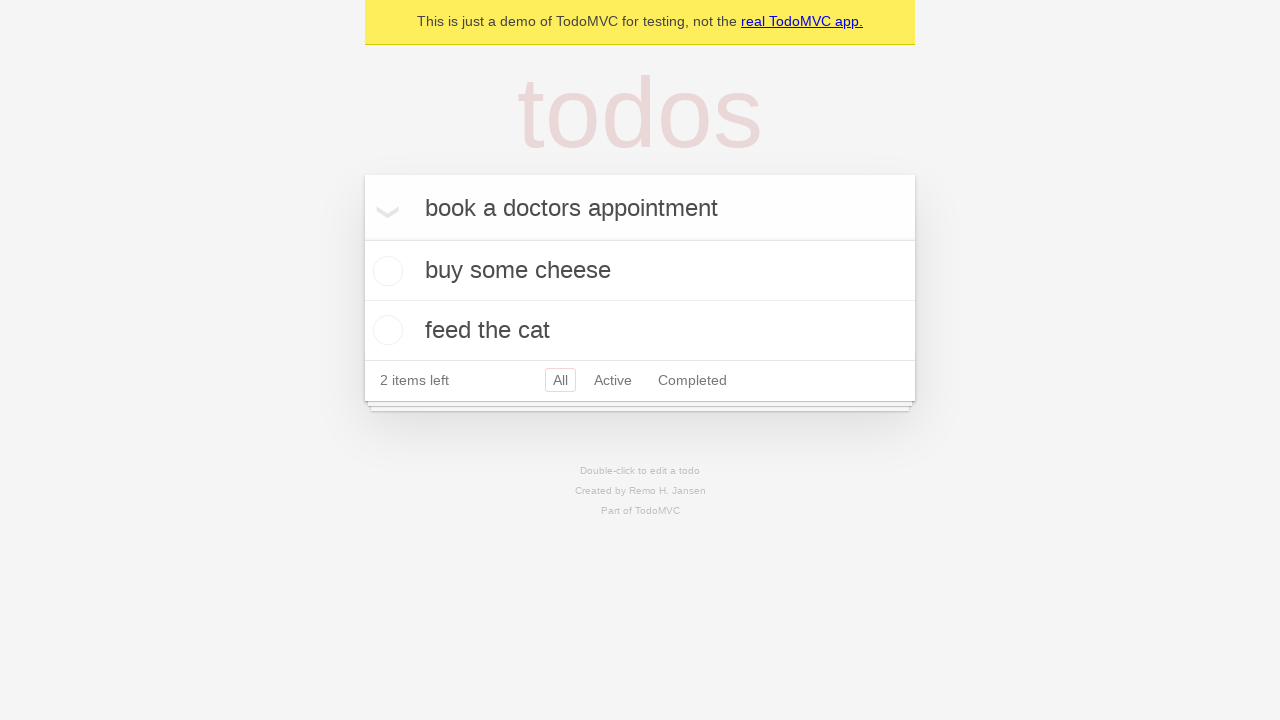

Pressed Enter to create third todo on internal:attr=[placeholder="What needs to be done?"i]
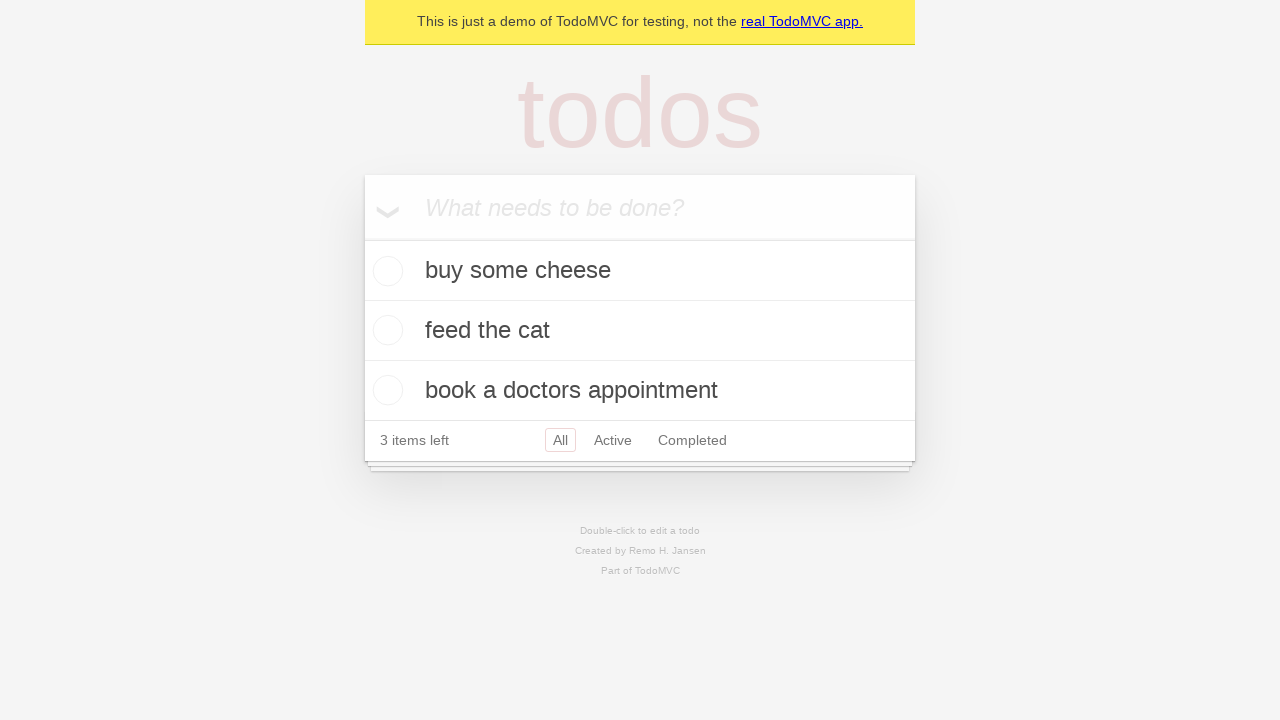

Clicked toggle checkbox to mark first todo as completed at (385, 271) on .todo-list li .toggle >> nth=0
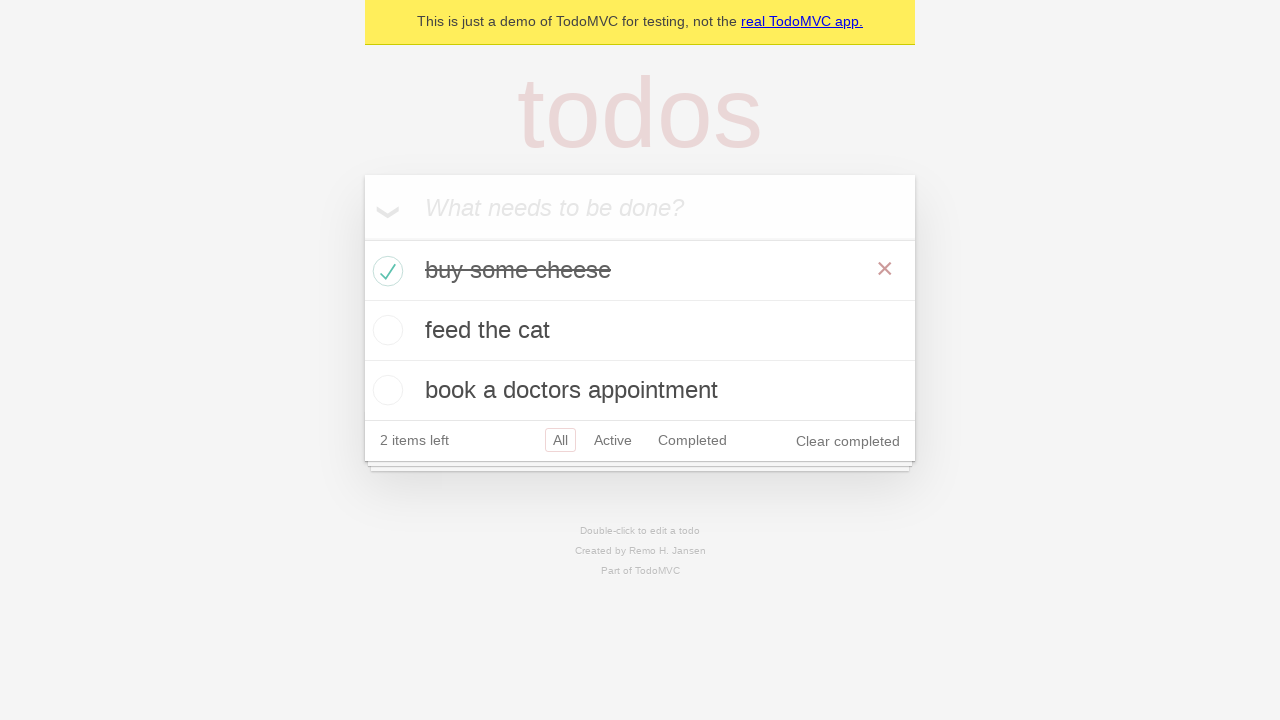

Clicked 'Clear completed' button to remove completed todo at (848, 441) on internal:role=button[name="Clear completed"i]
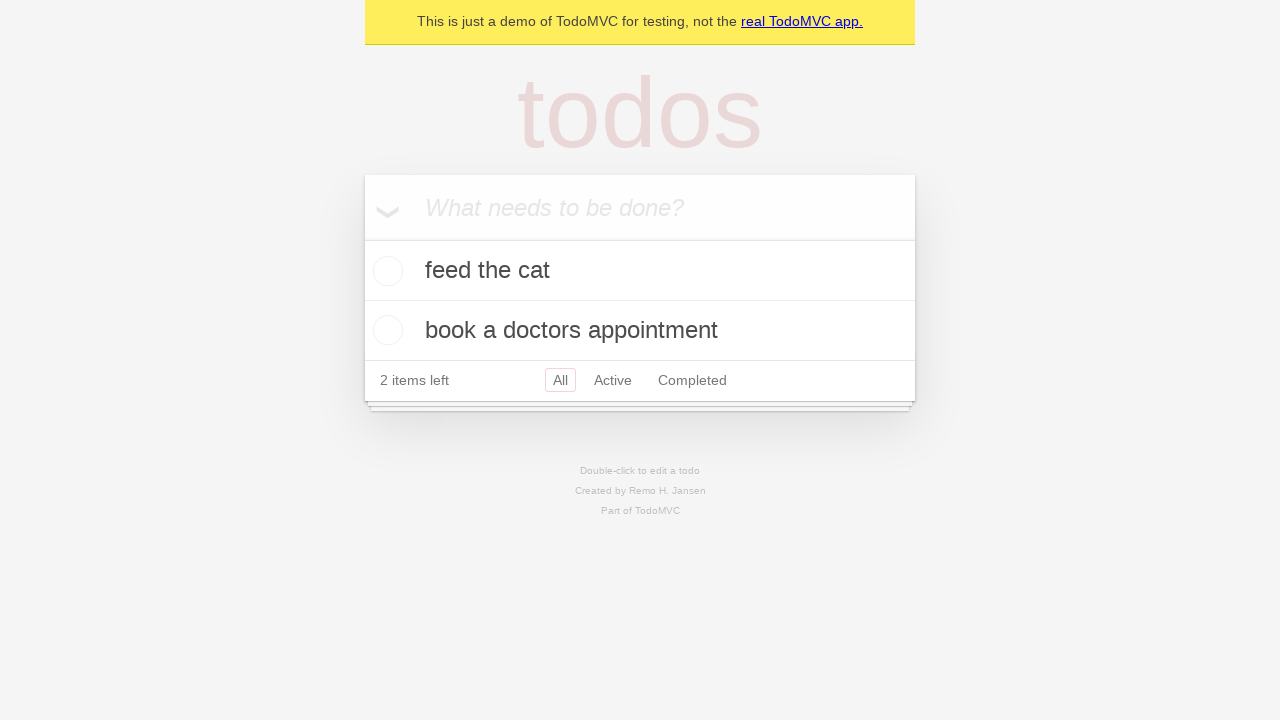

Verified that 'Clear completed' button is hidden when no items are completed
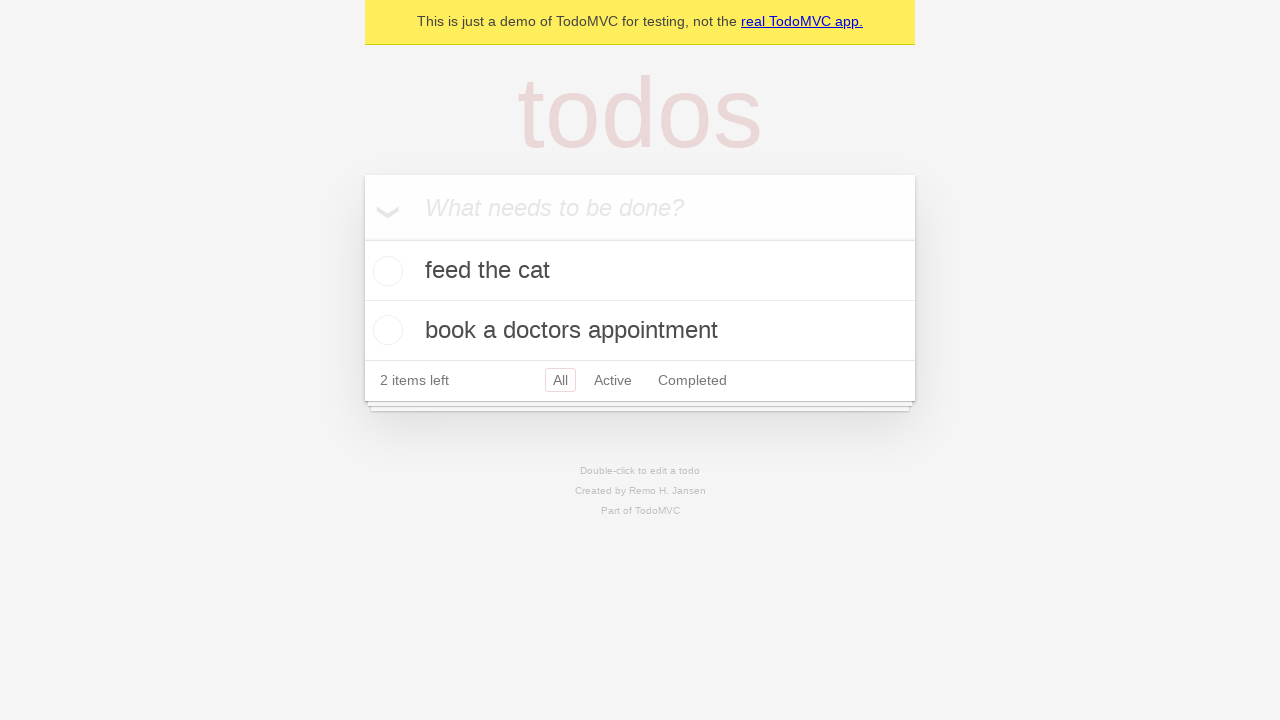

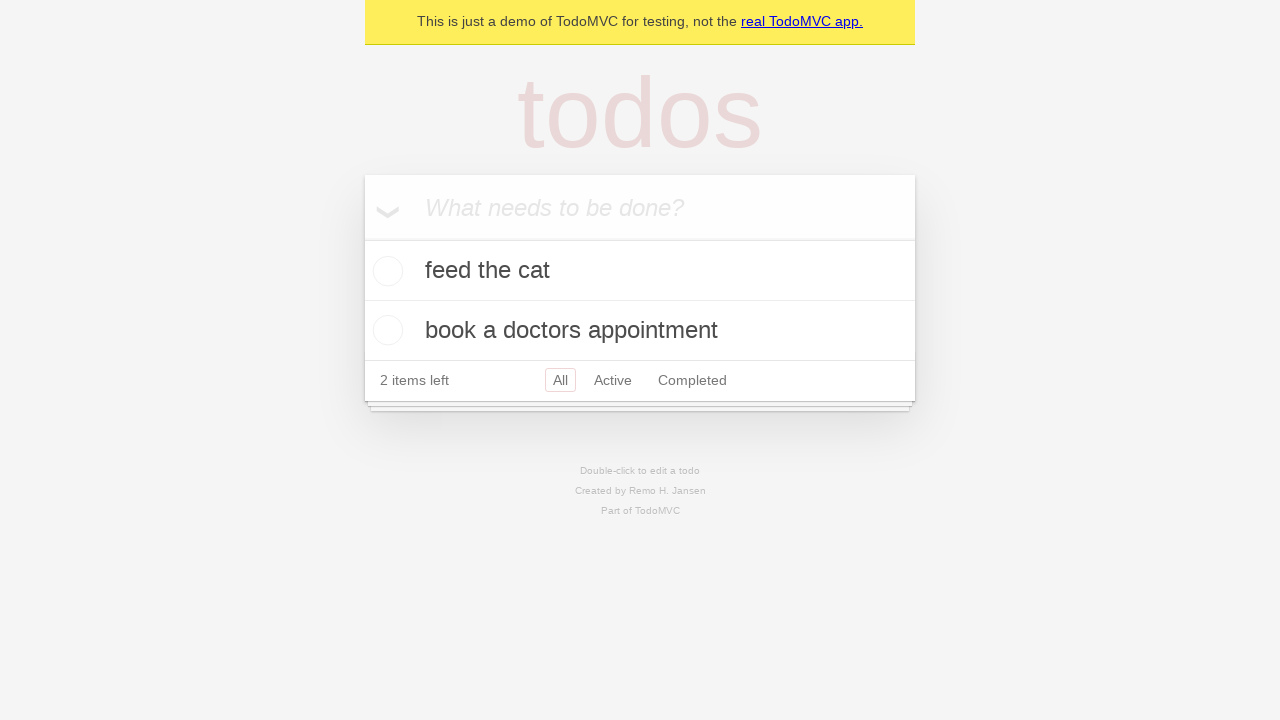